Navigates to the Vietnamese tutorials website and hovers over the web development menu item

Starting URL: http://viettuts.vn

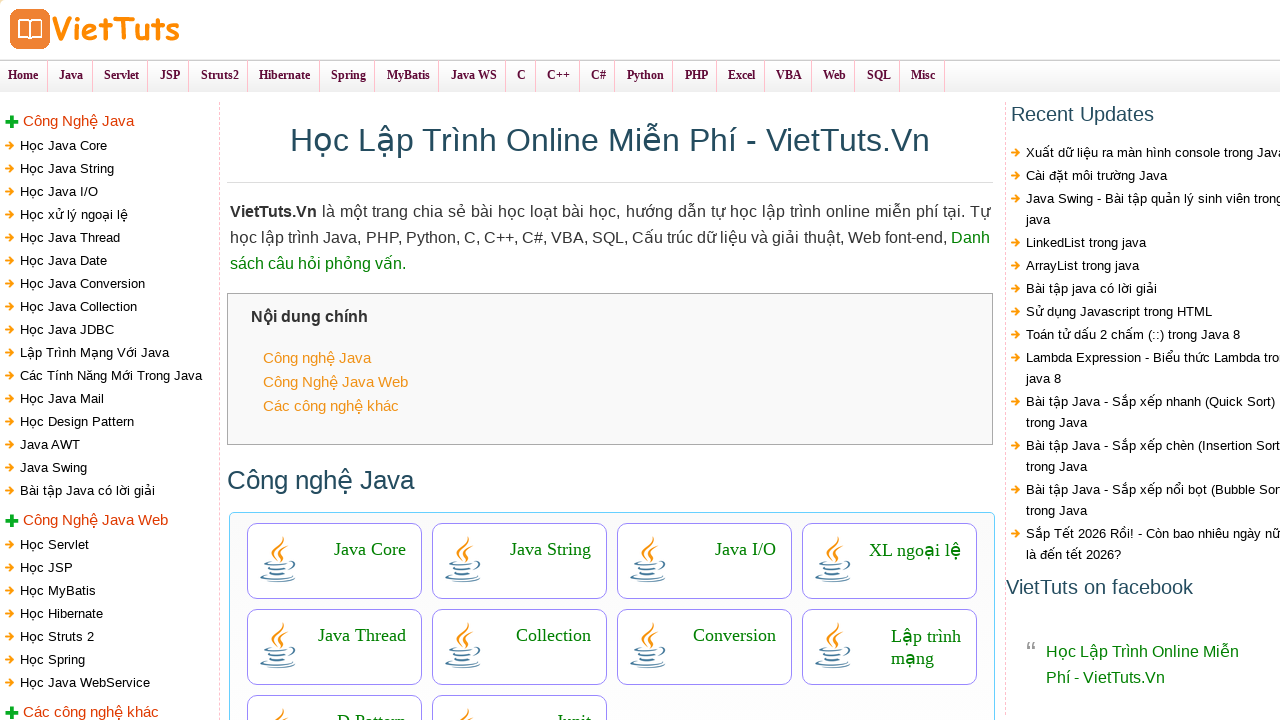

Navigated to Vietnamese tutorials website at http://viettuts.vn
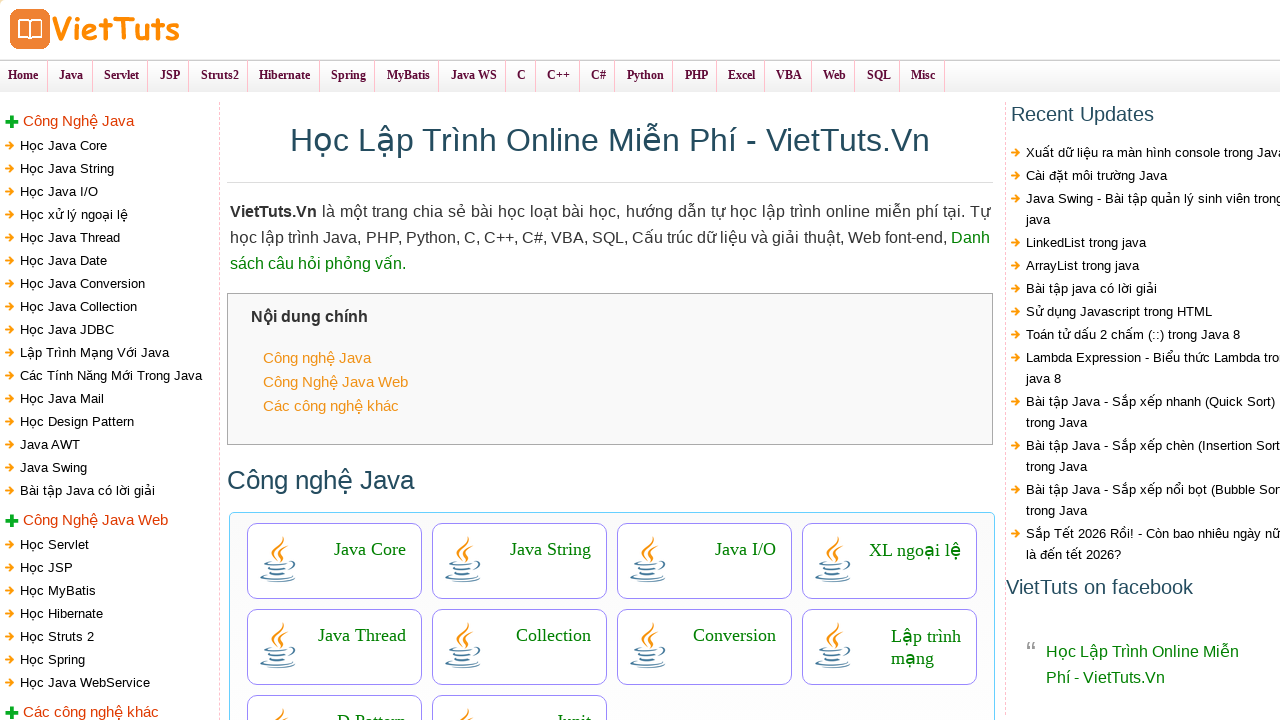

Located web development menu item
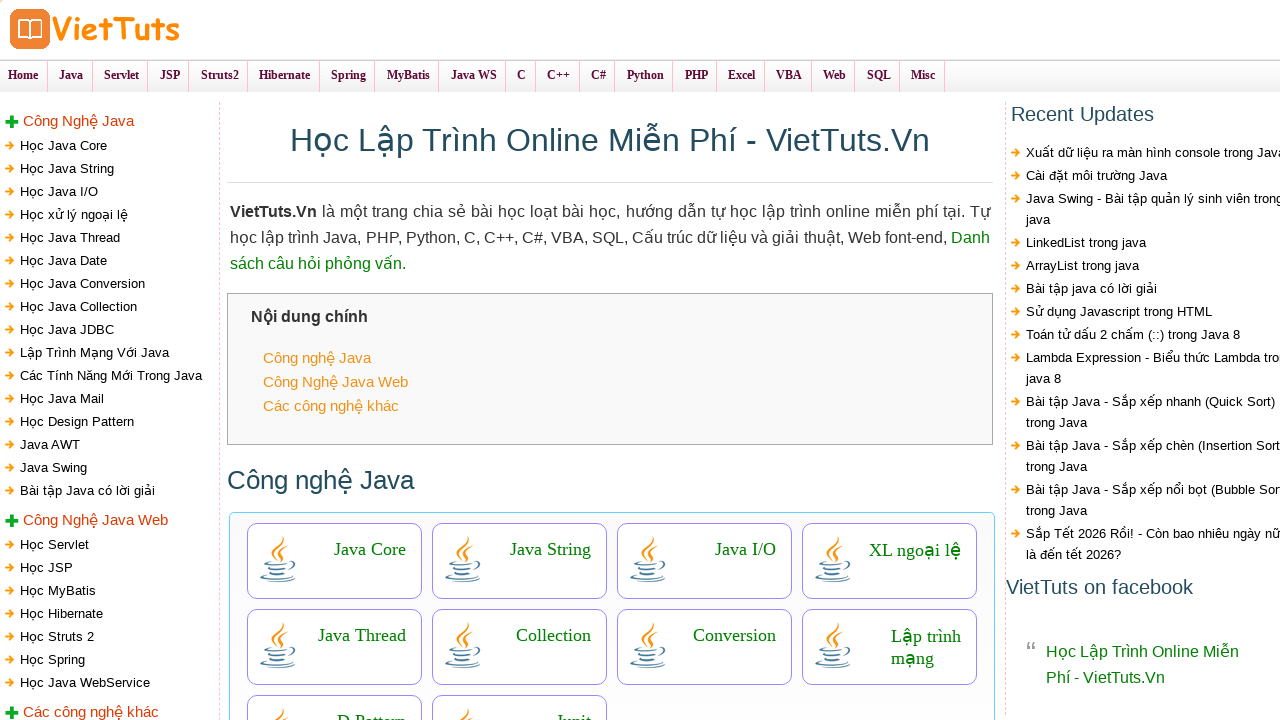

Hovered over web development menu item at (835, 76) on a[href='/web']
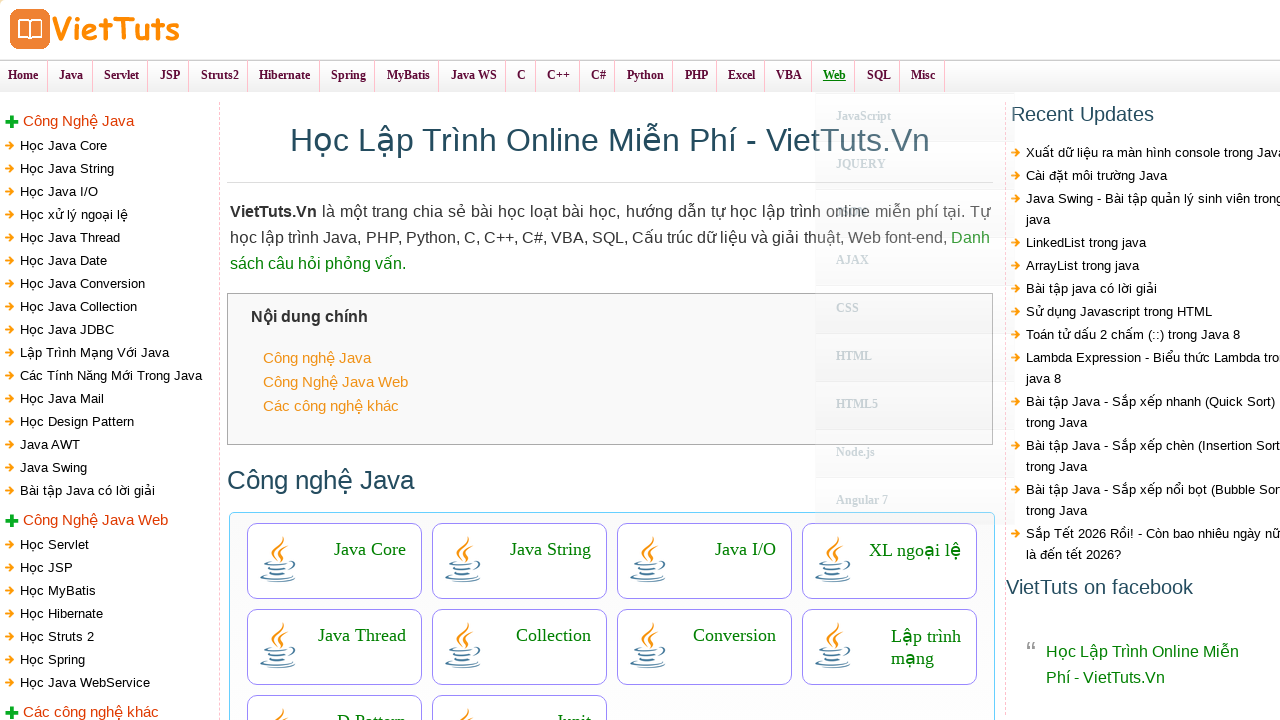

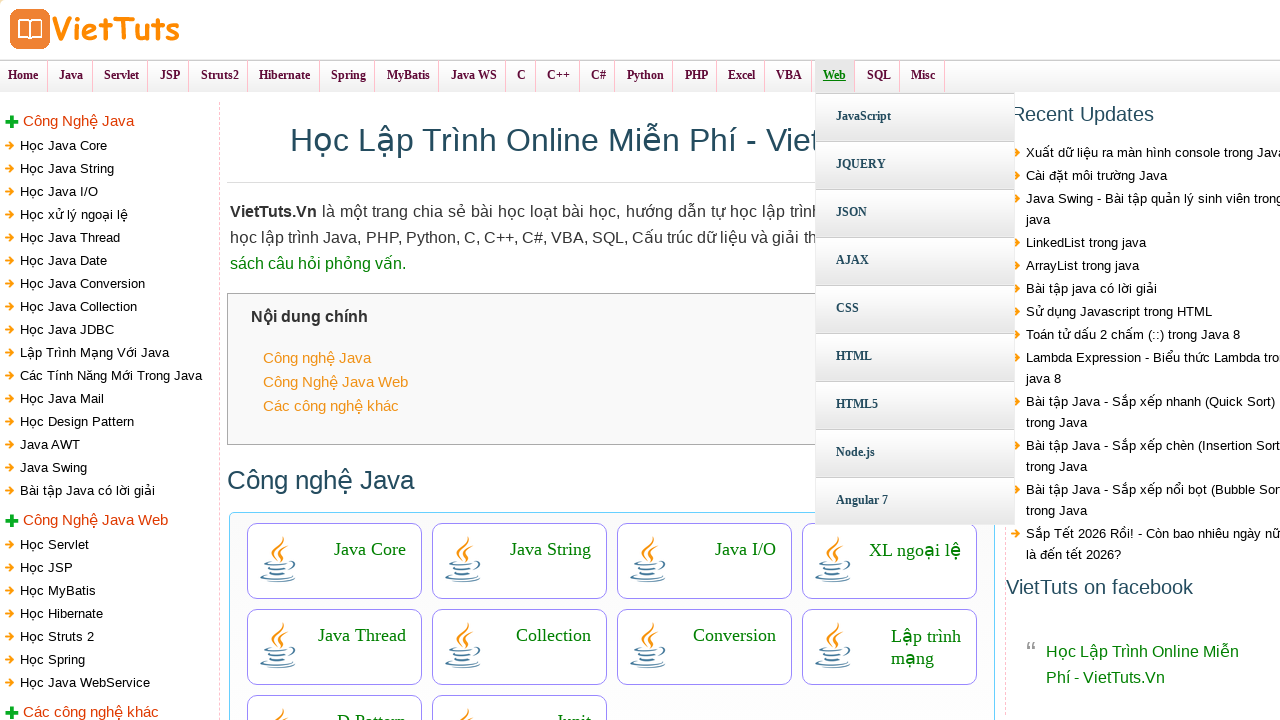